Navigates to Python.org and verifies that event information is displayed in the event widget

Starting URL: https://python.org

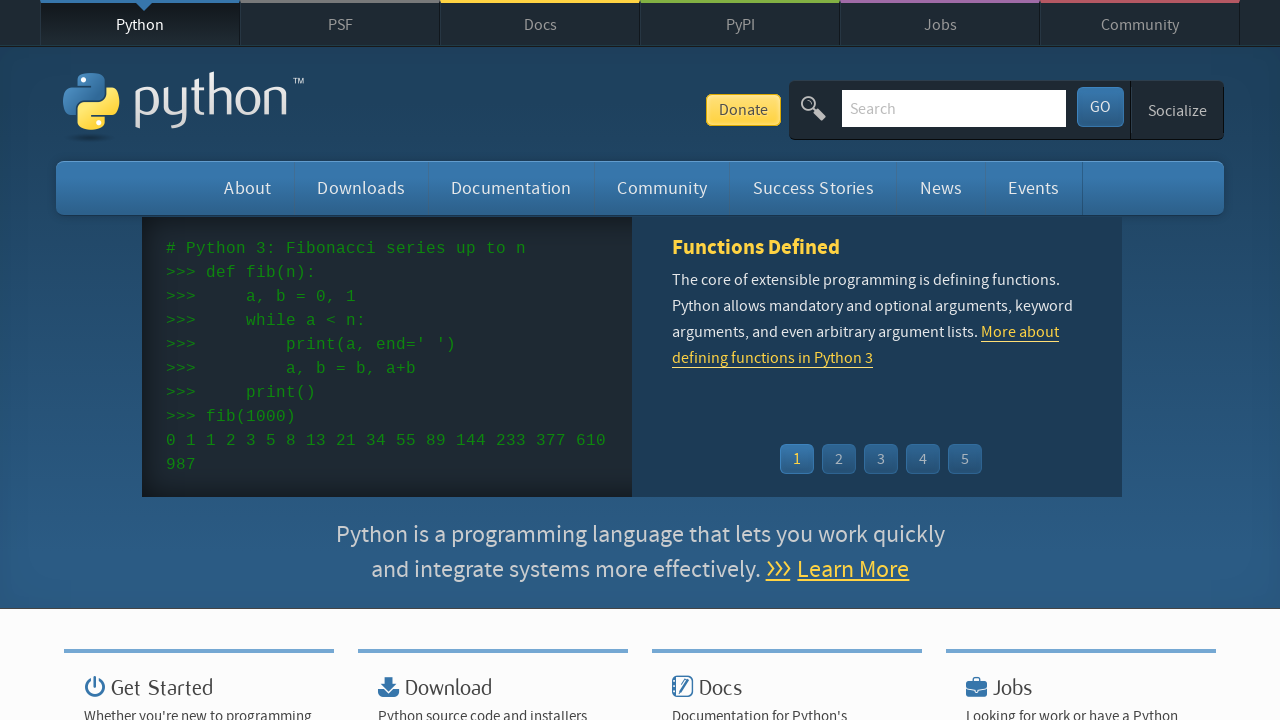

Navigated to https://python.org
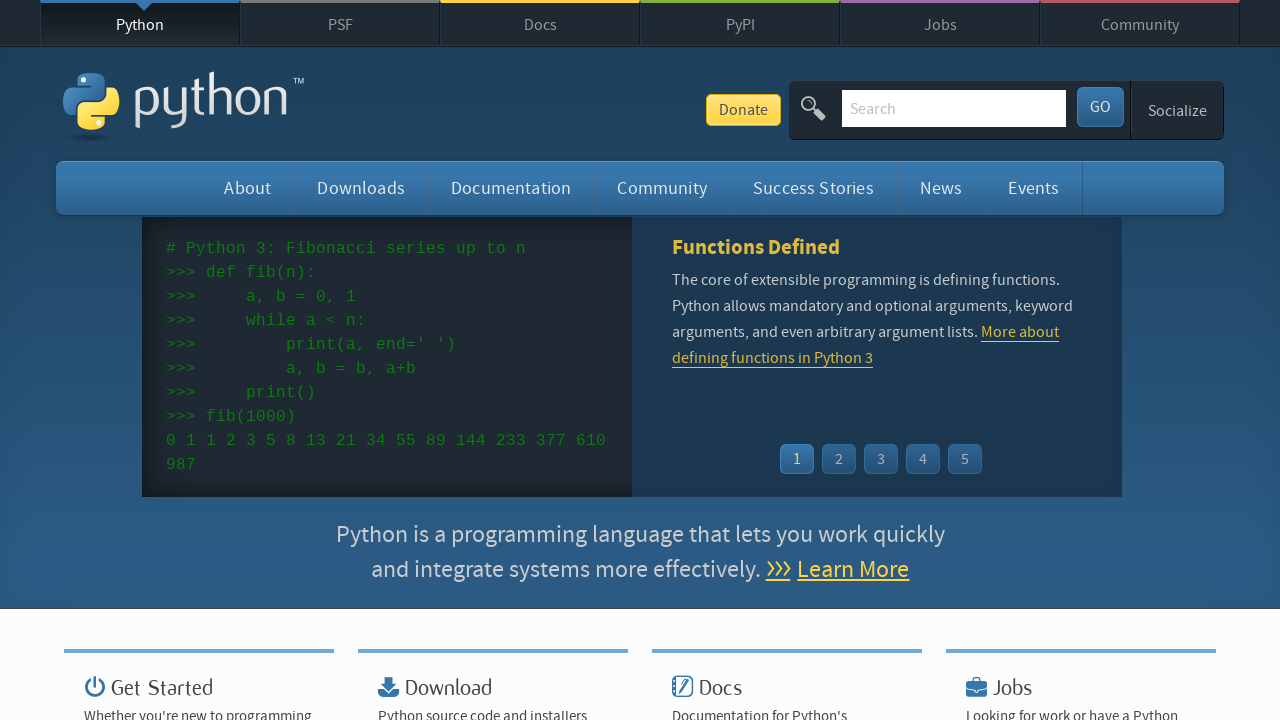

Event widget loaded
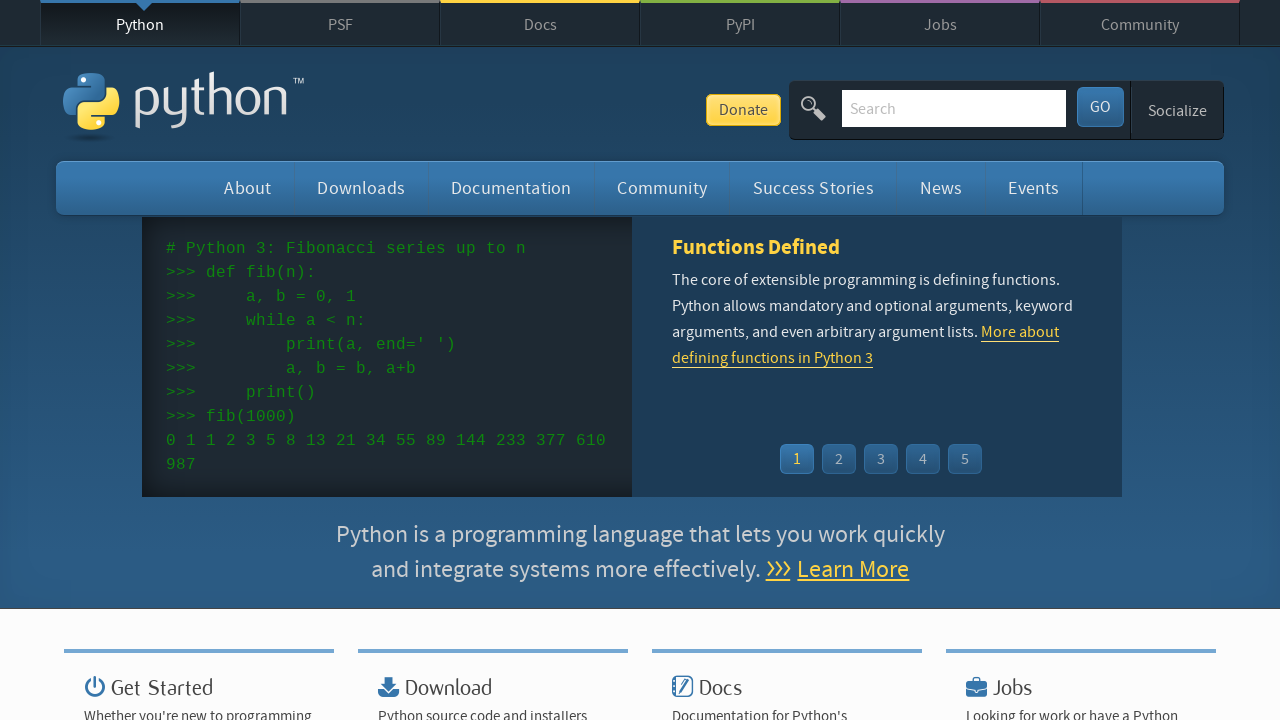

Event date/time element found in event widget
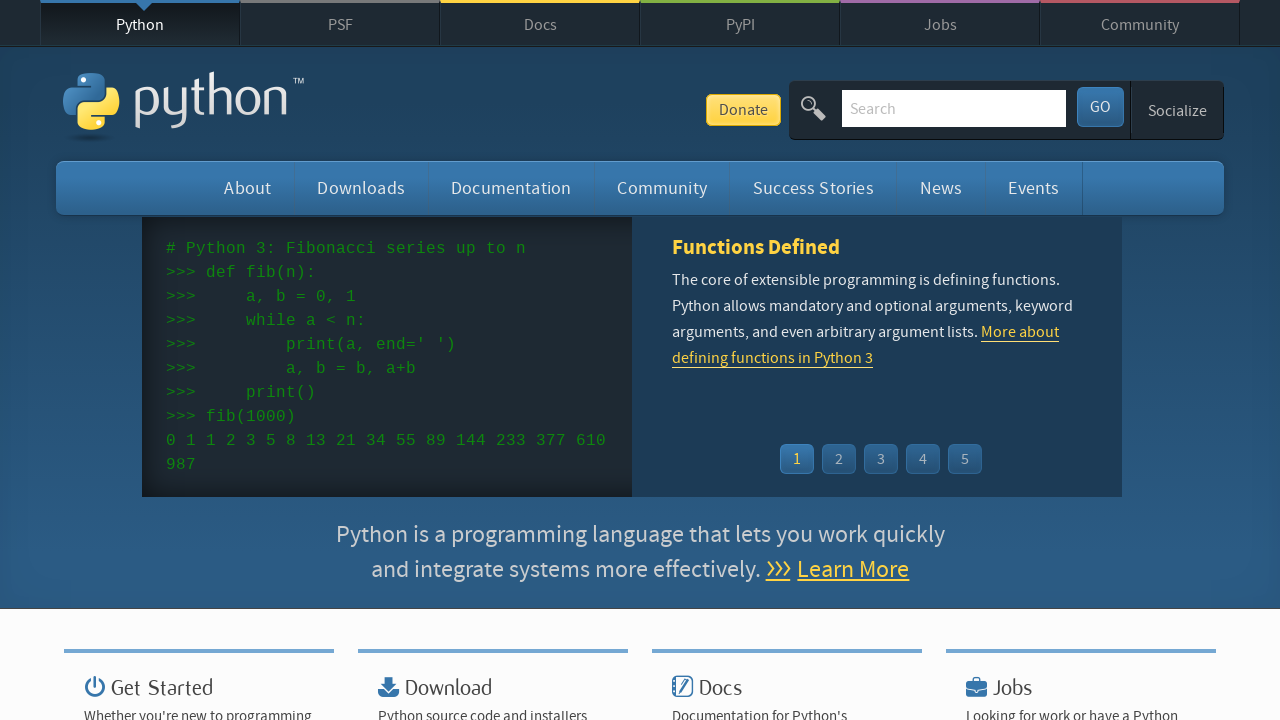

Event list item link found in event widget
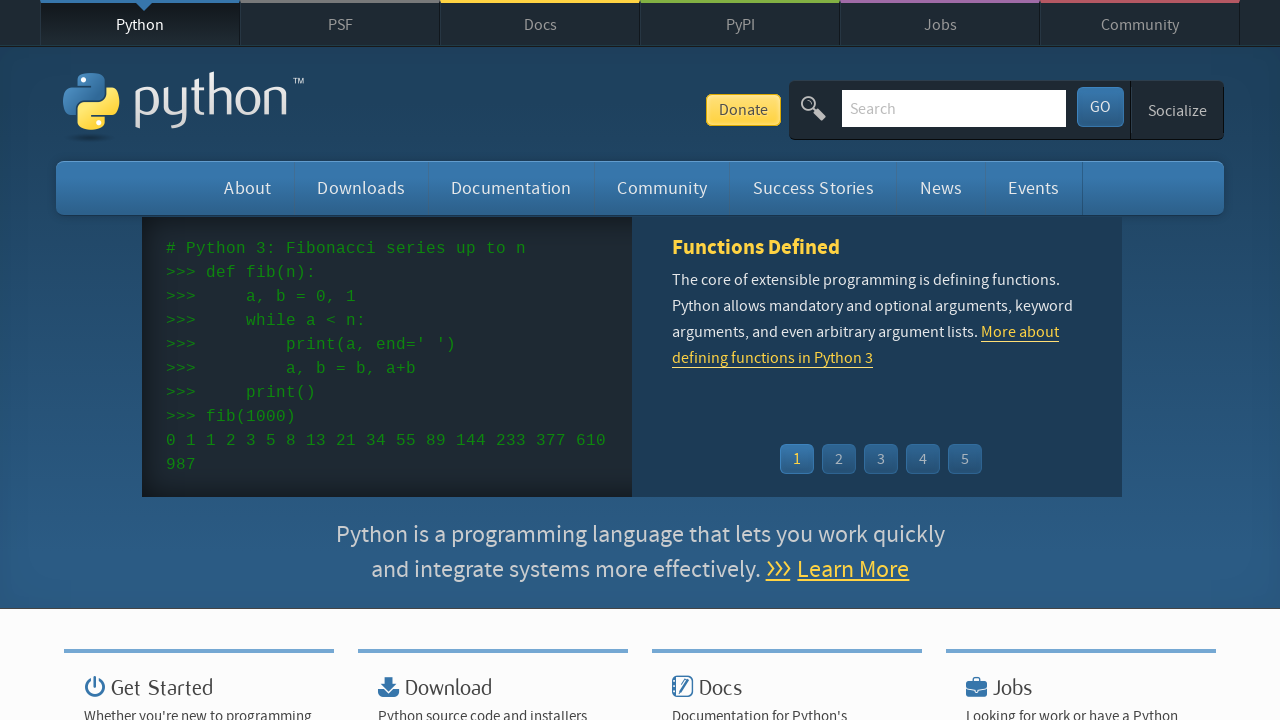

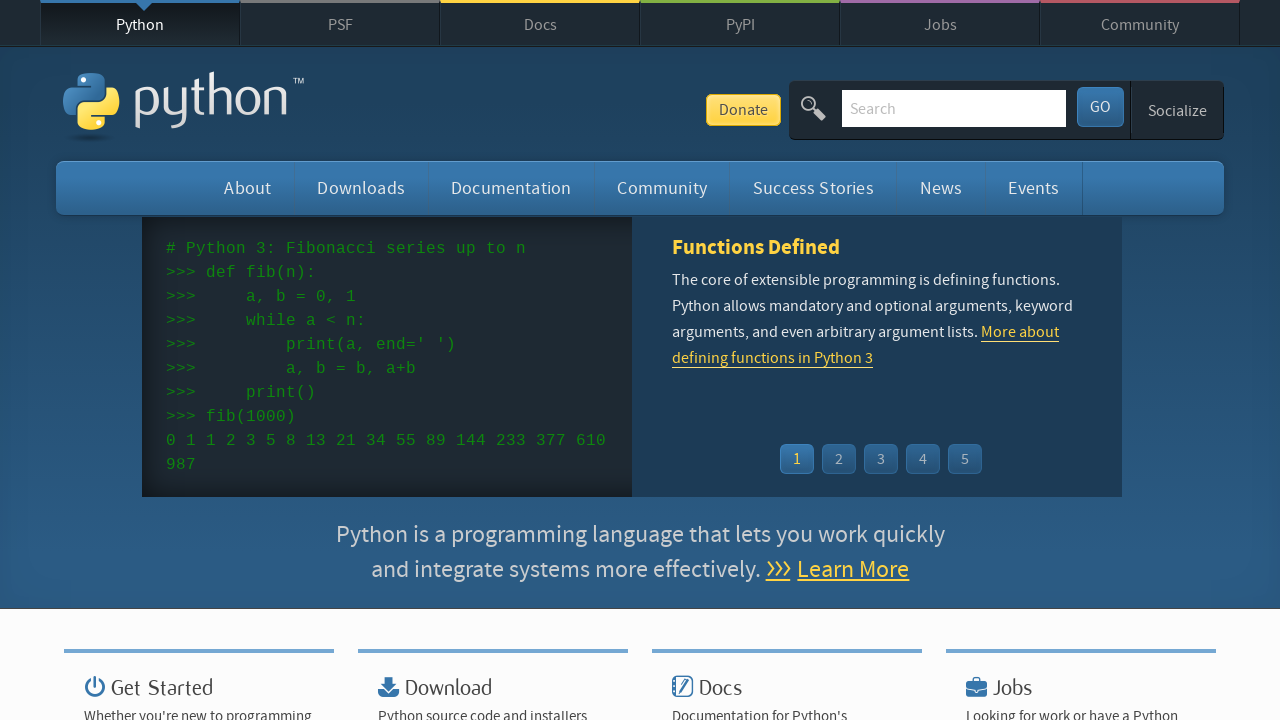